Adds multiple vegetable items to cart by searching for specific product names and clicking their add to cart buttons

Starting URL: https://rahulshettyacademy.com/seleniumPractise/

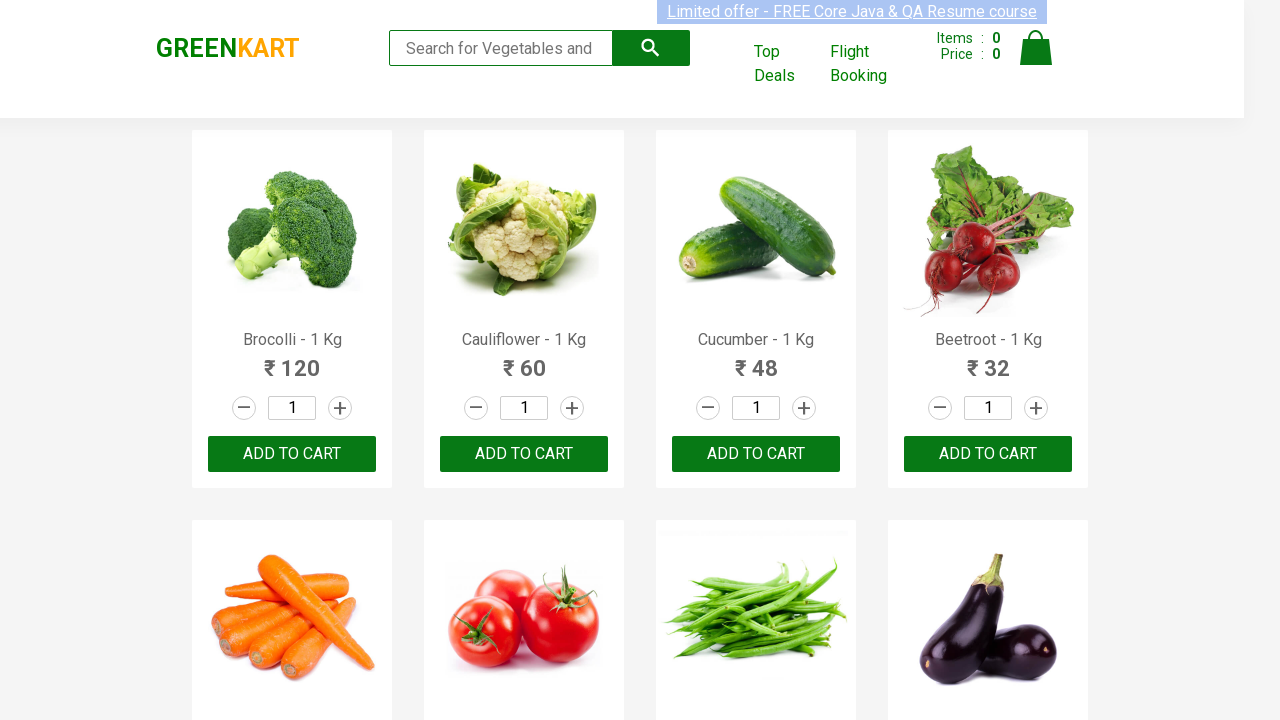

Waited for product names to load on the page
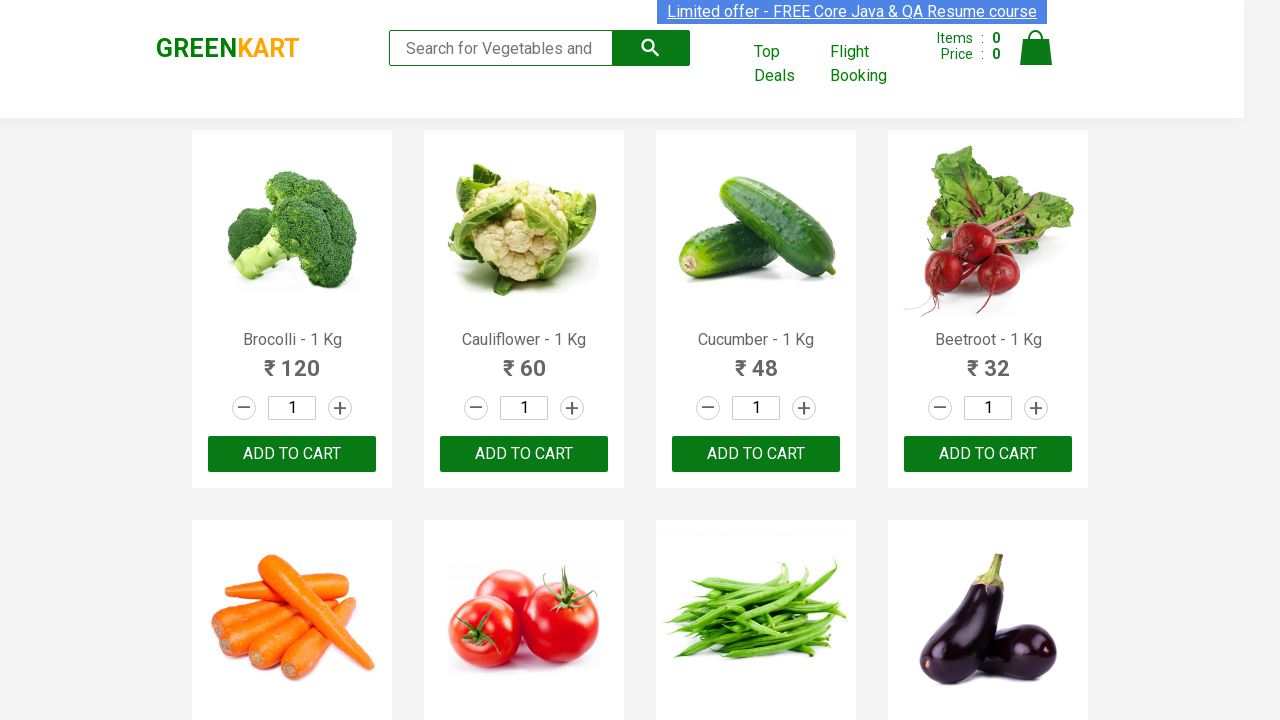

Retrieved all product name elements
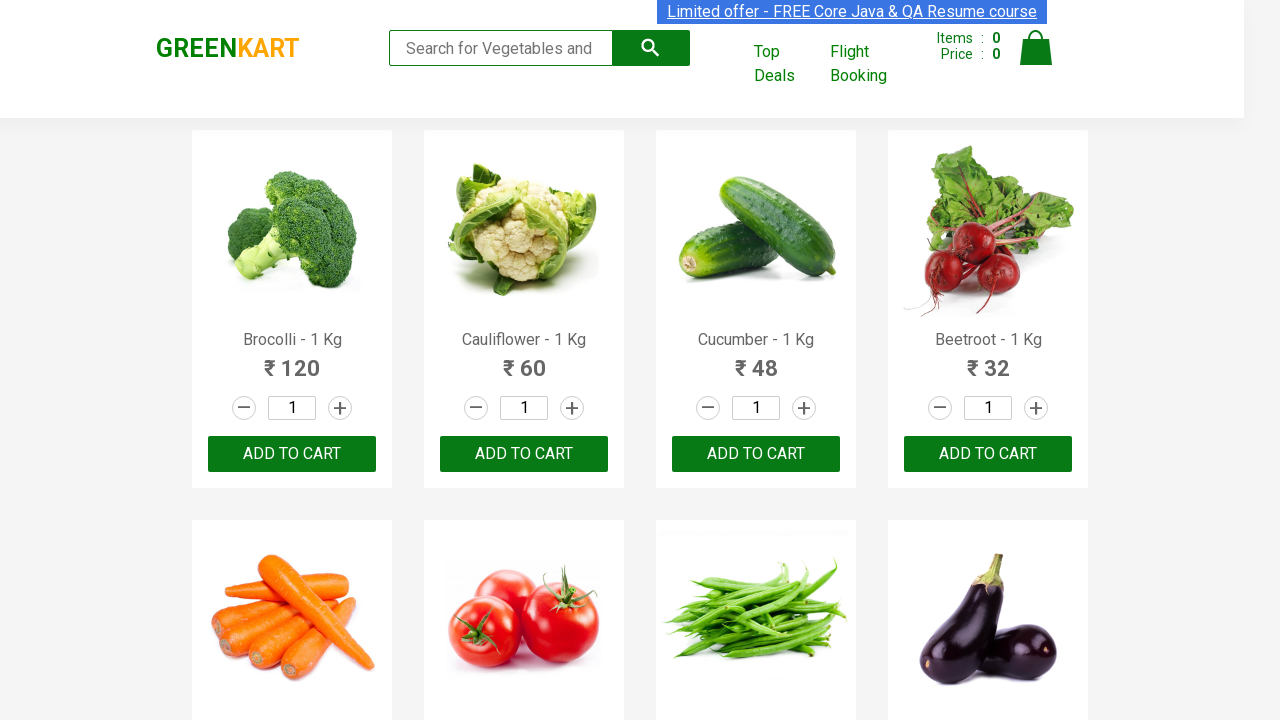

Retrieved all add to cart buttons
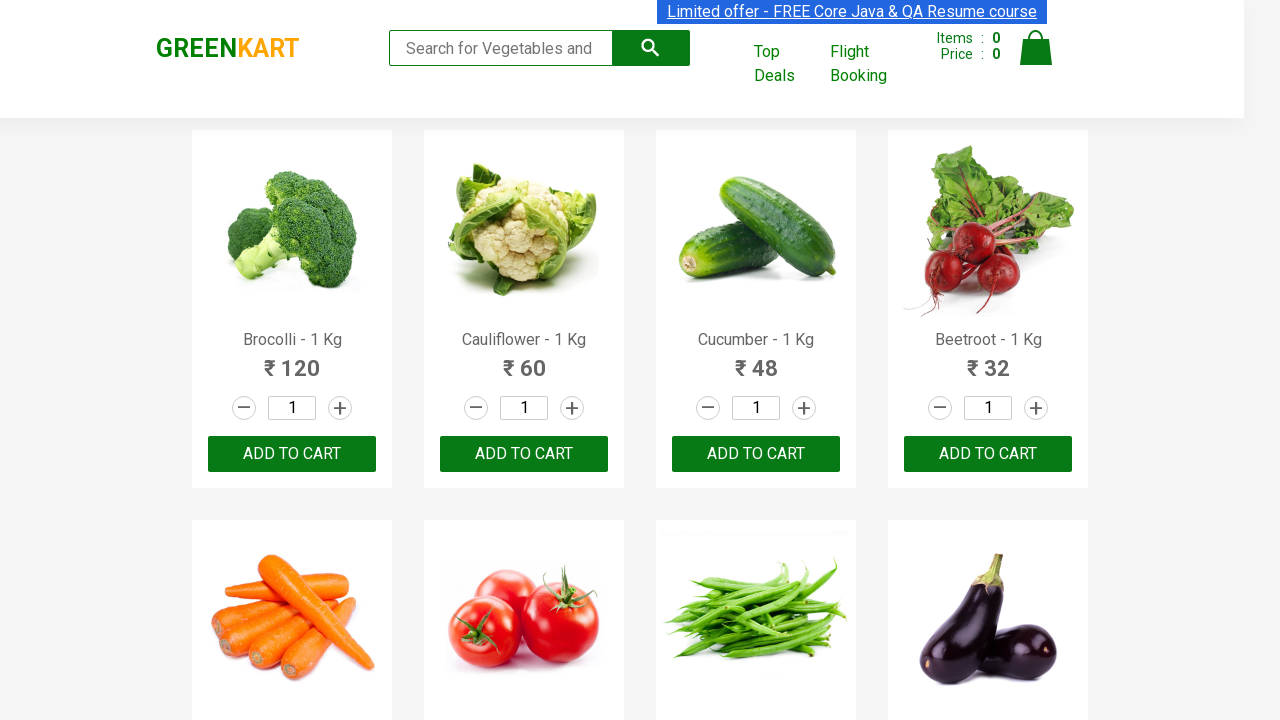

Added 'Brocolli' to cart at (292, 454) on div.product-action button >> nth=0
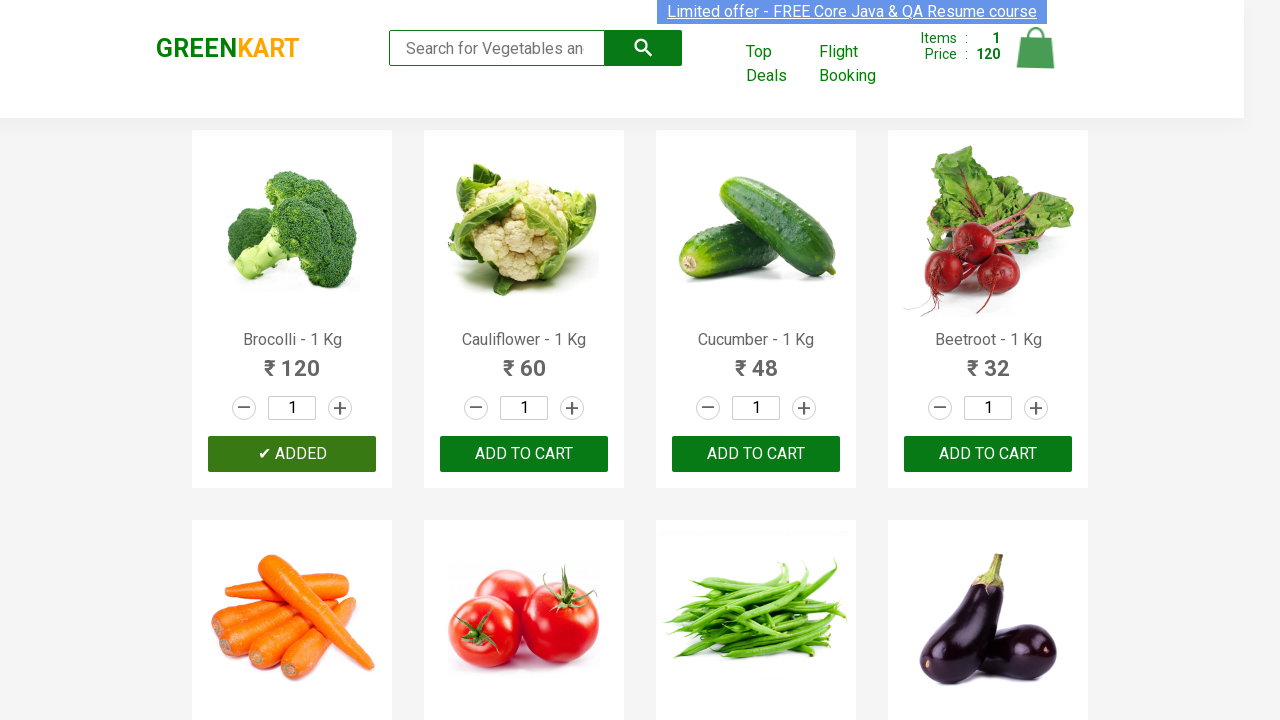

Added 'Cucumber' to cart at (756, 454) on div.product-action button >> nth=2
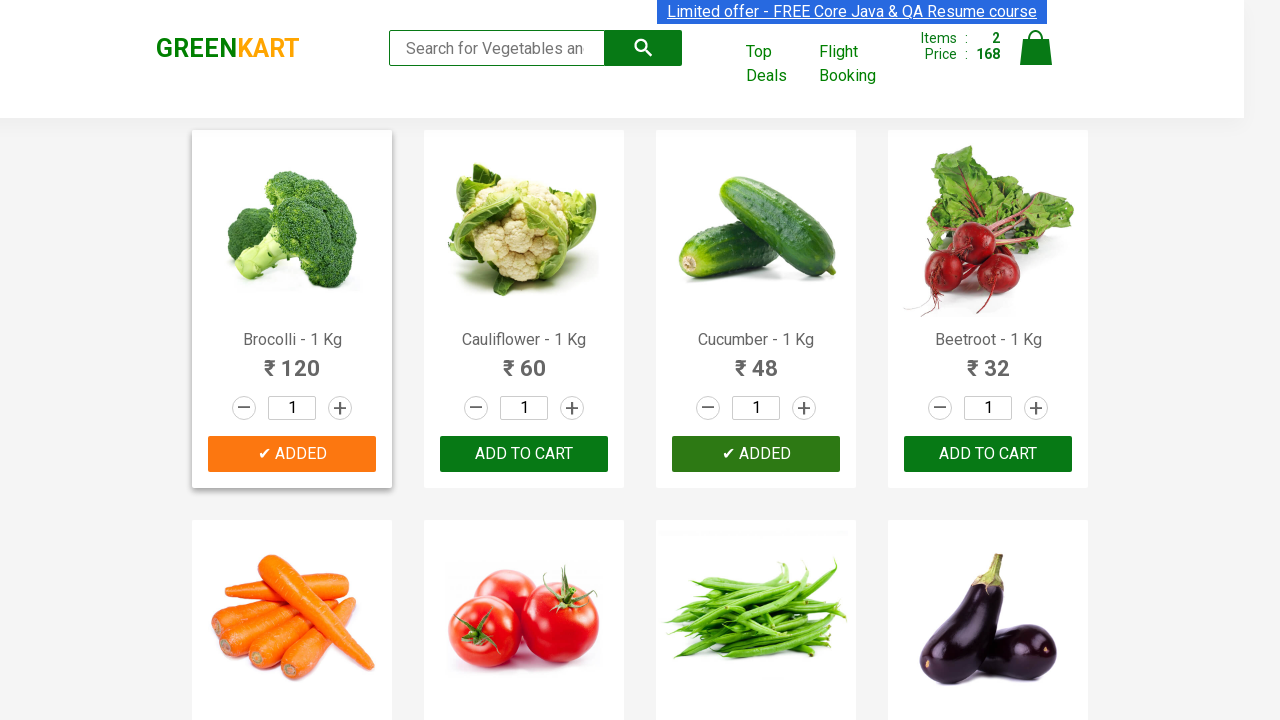

Added 'Beetroot' to cart at (988, 454) on div.product-action button >> nth=3
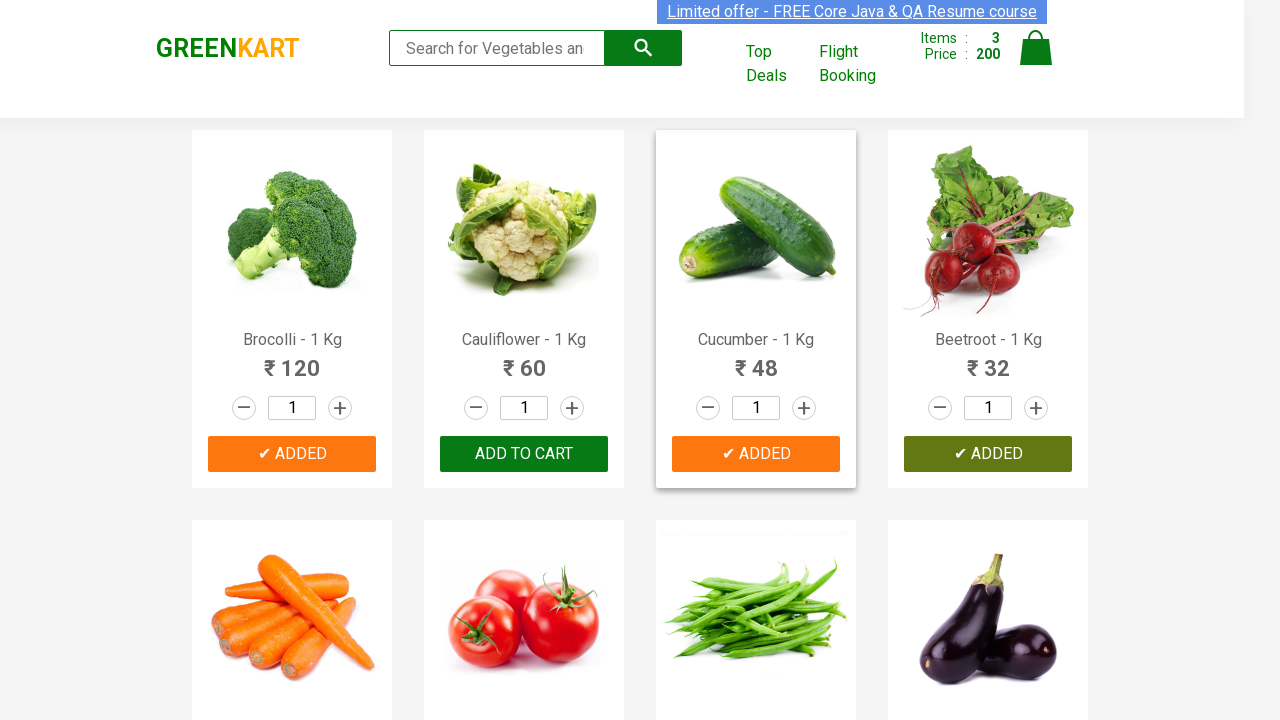

Added 'Tomato' to cart at (524, 360) on div.product-action button >> nth=5
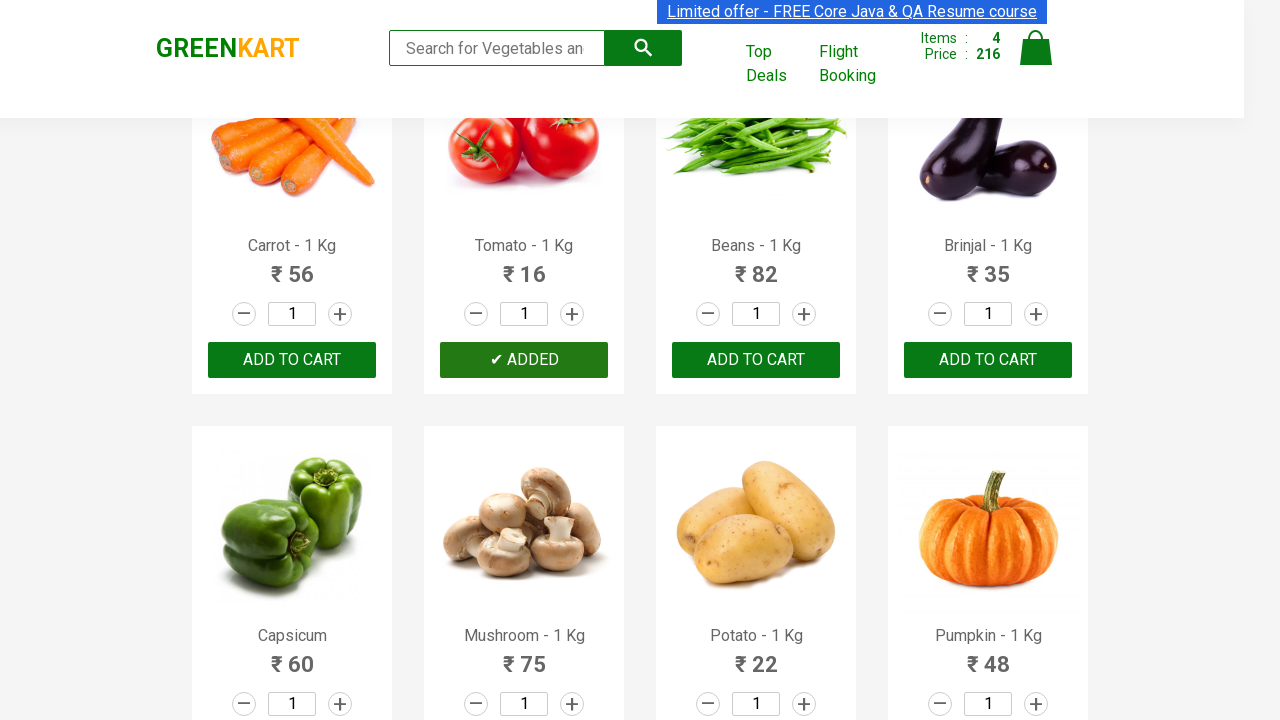

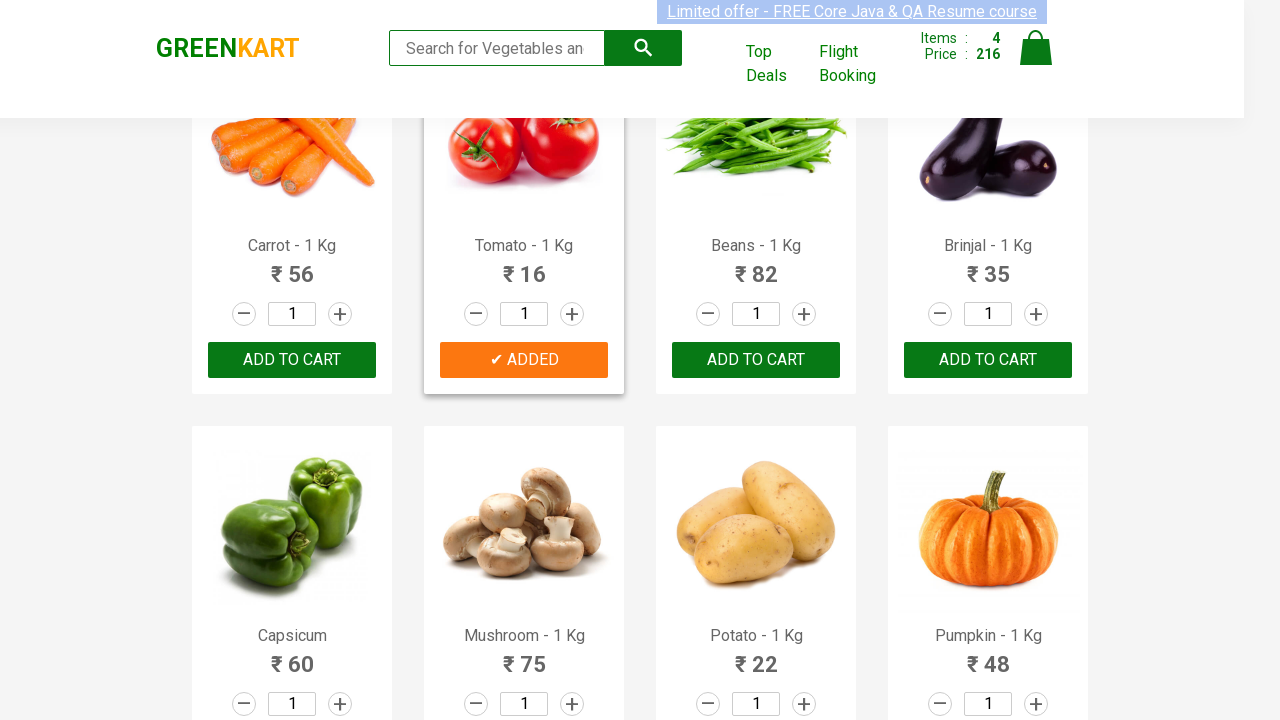